Tests alert handling functionality by clicking a button that triggers an alert and accepting it

Starting URL: http://demo.automationtesting.in/Alerts.html

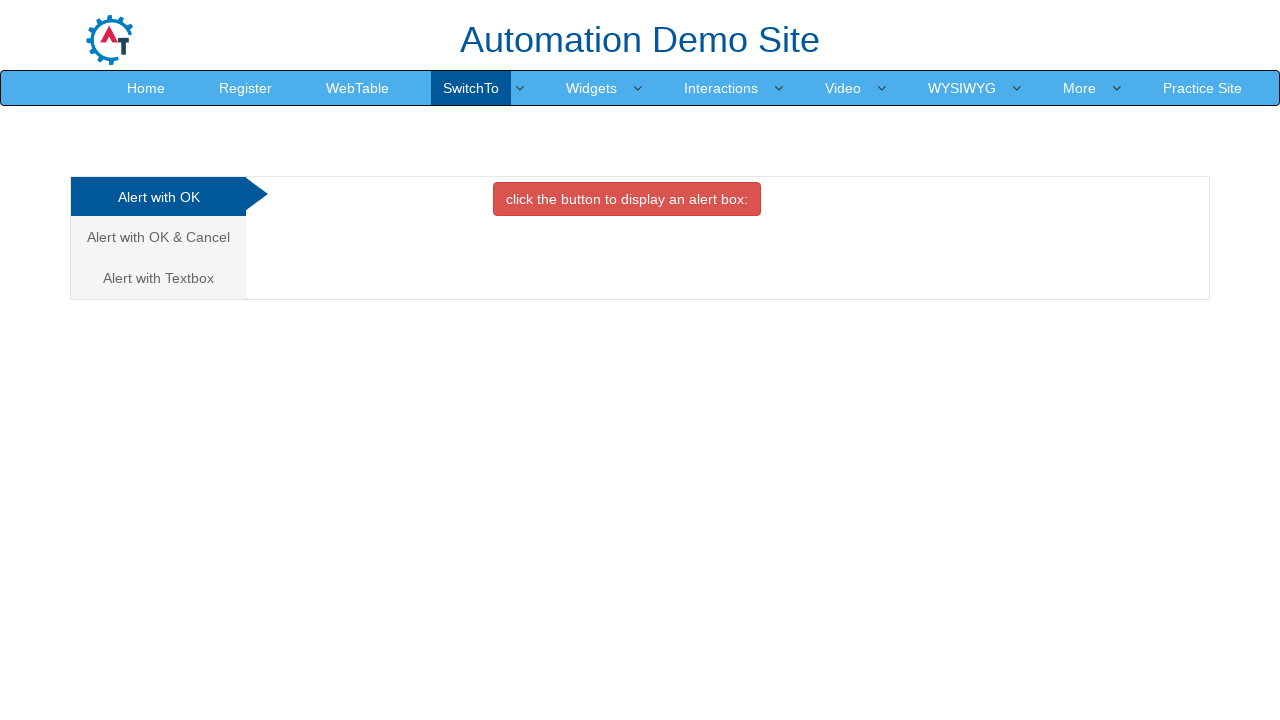

Clicked button to trigger alert at (627, 199) on xpath=//*[@id="OKTab"]/button
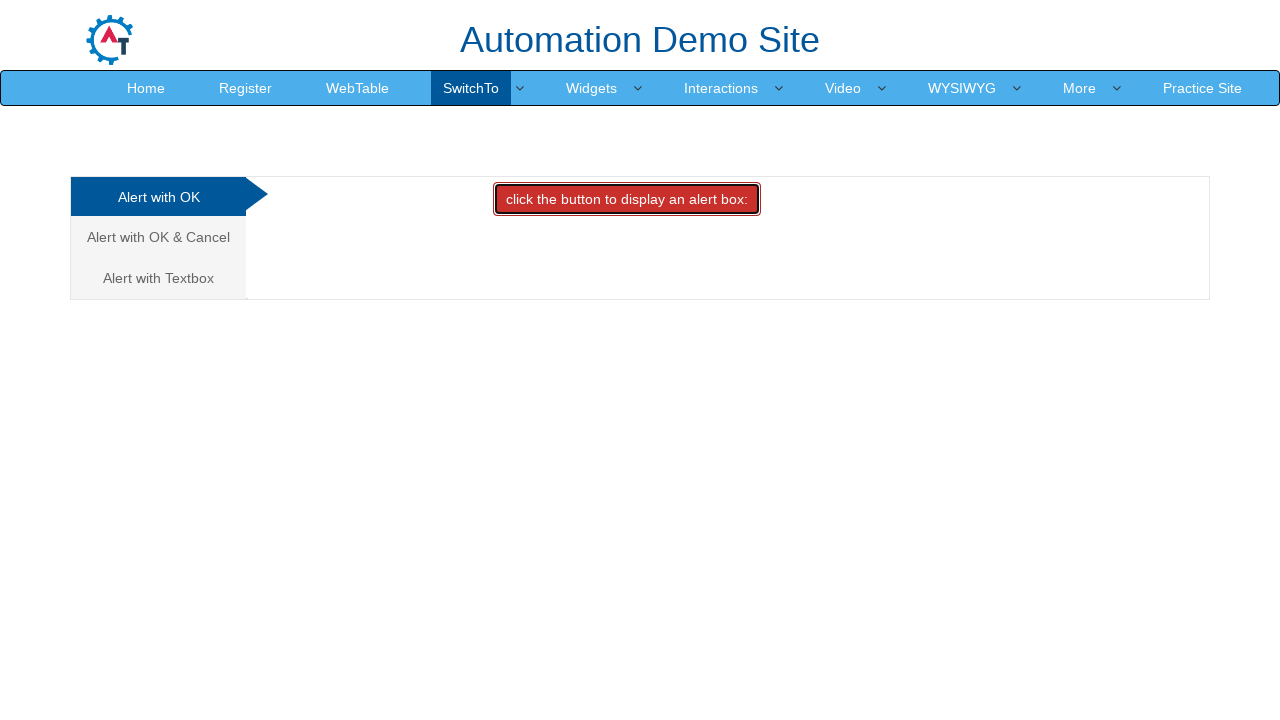

Set up dialog handler to accept alert
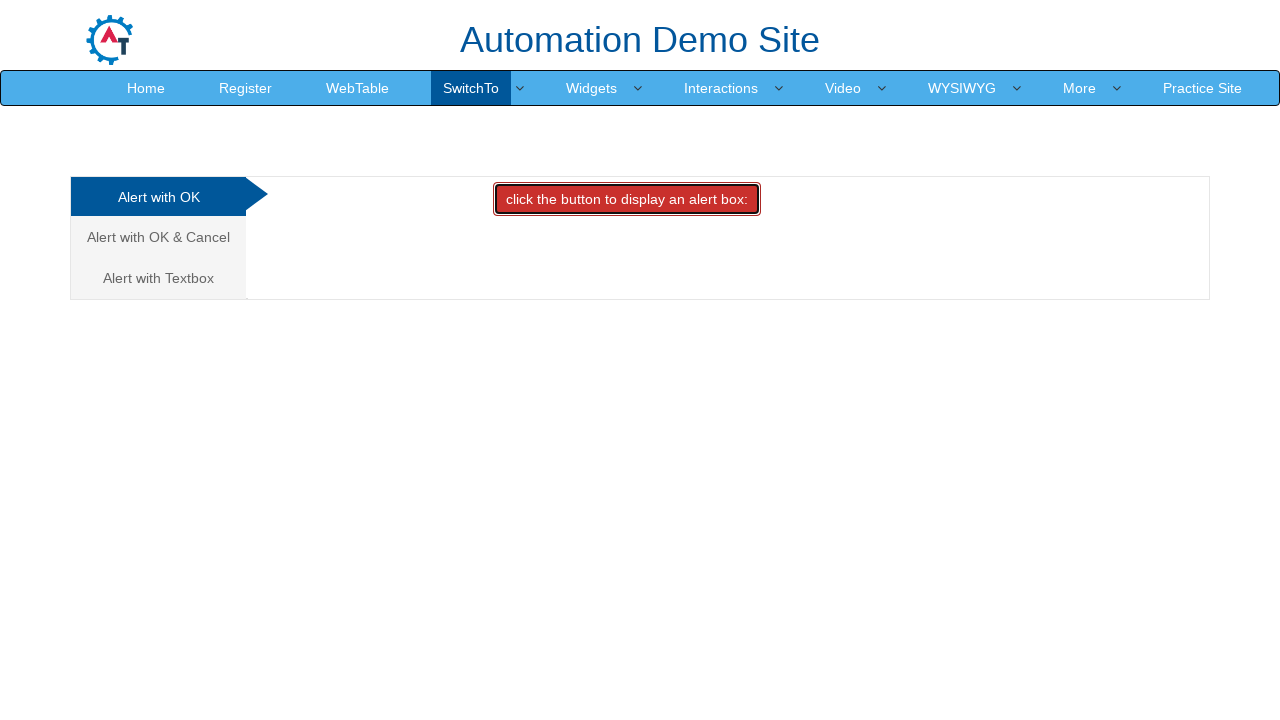

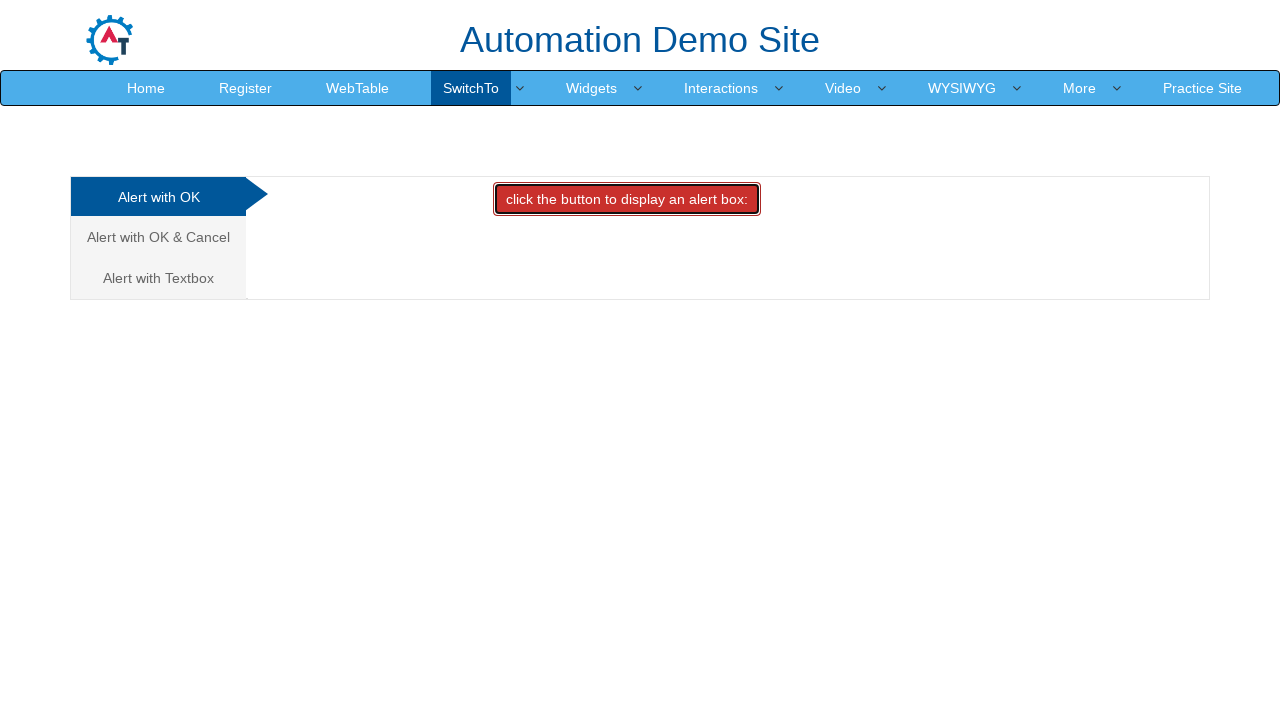